Tests dropdown selection functionality by selecting an option from a dropdown menu using its value attribute

Starting URL: https://rahulshettyacademy.com/AutomationPractice/

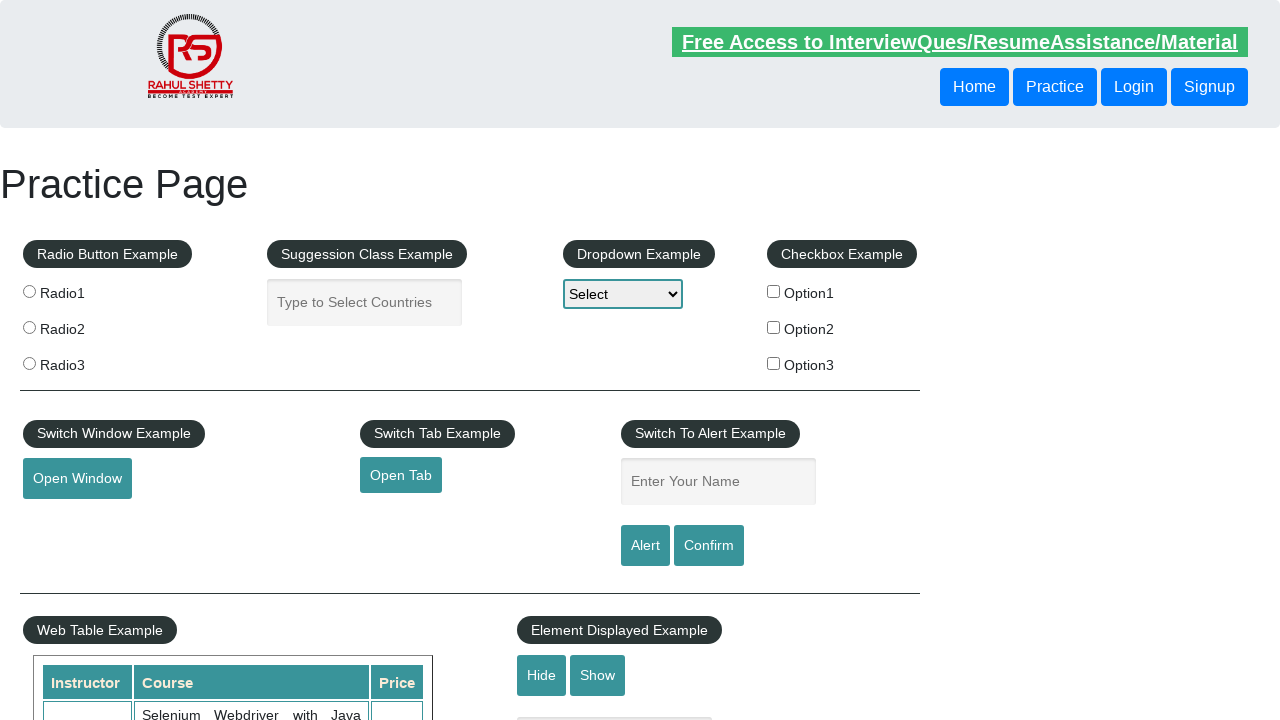

Selected 'option1' from dropdown menu using value attribute on #dropdown-class-example
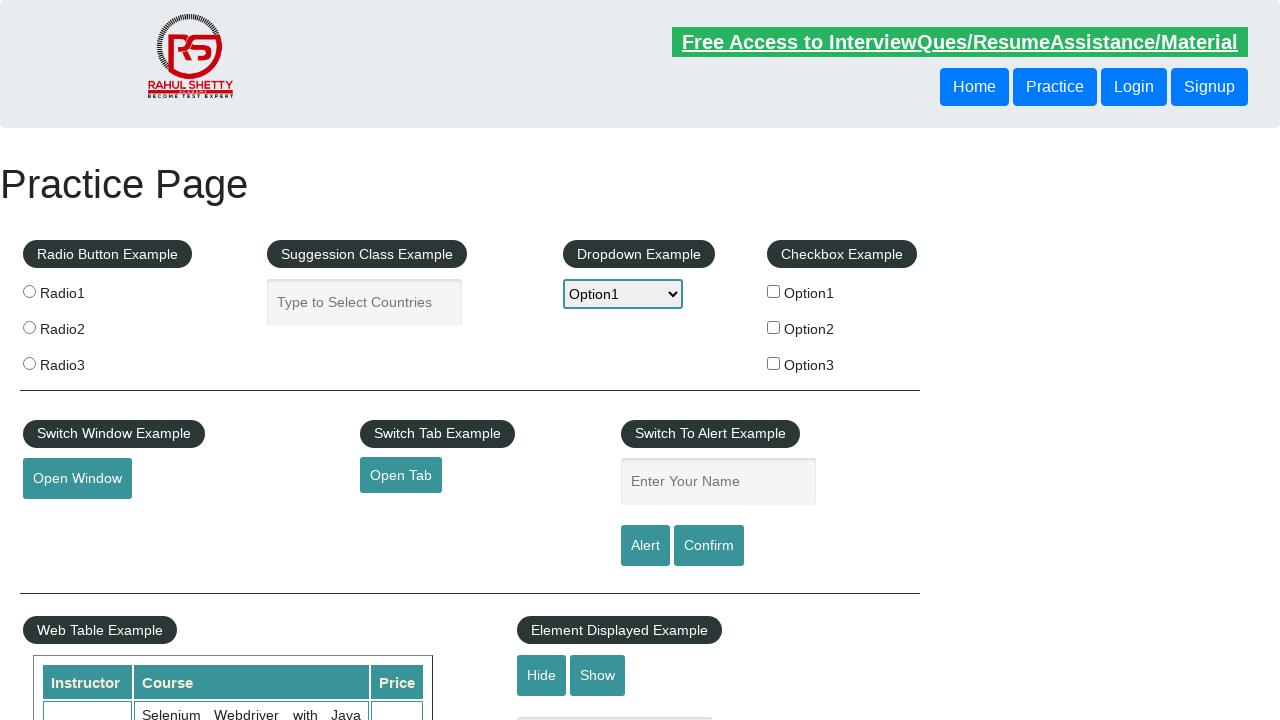

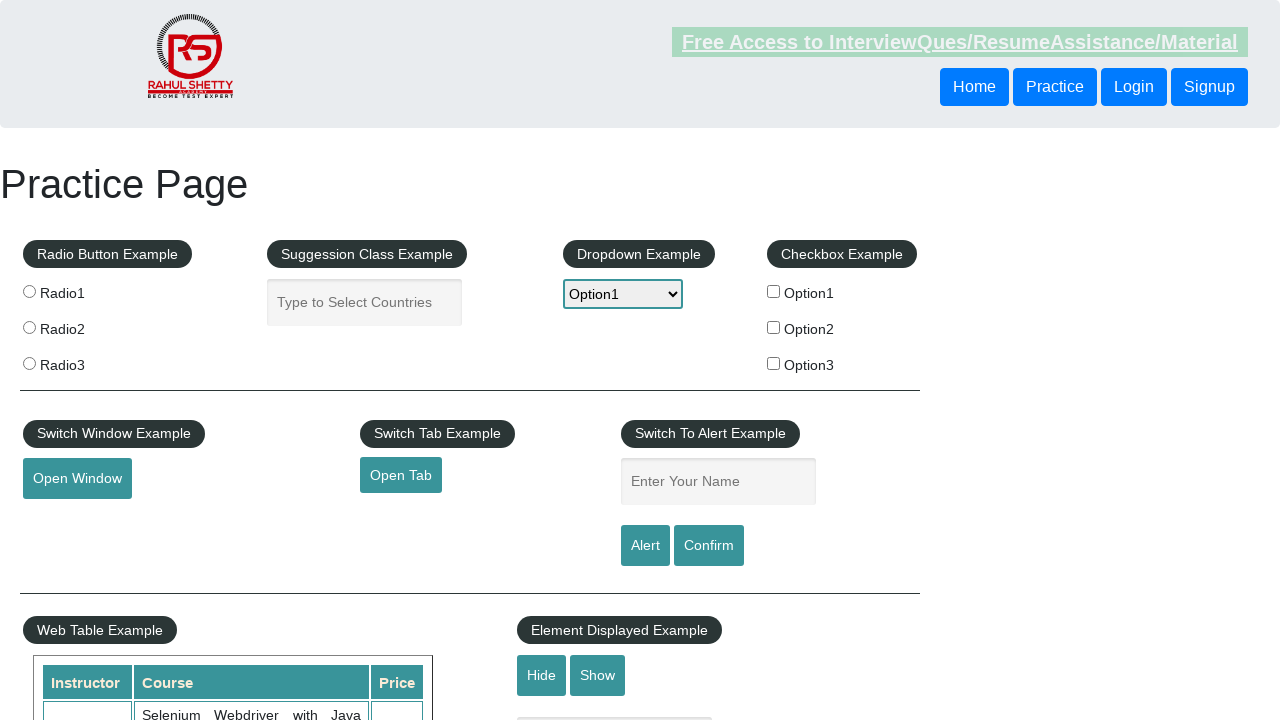